Tests jQuery UI droppable functionality by dragging an element and dropping it onto a target area within an iframe

Starting URL: https://jqueryui.com/droppable/

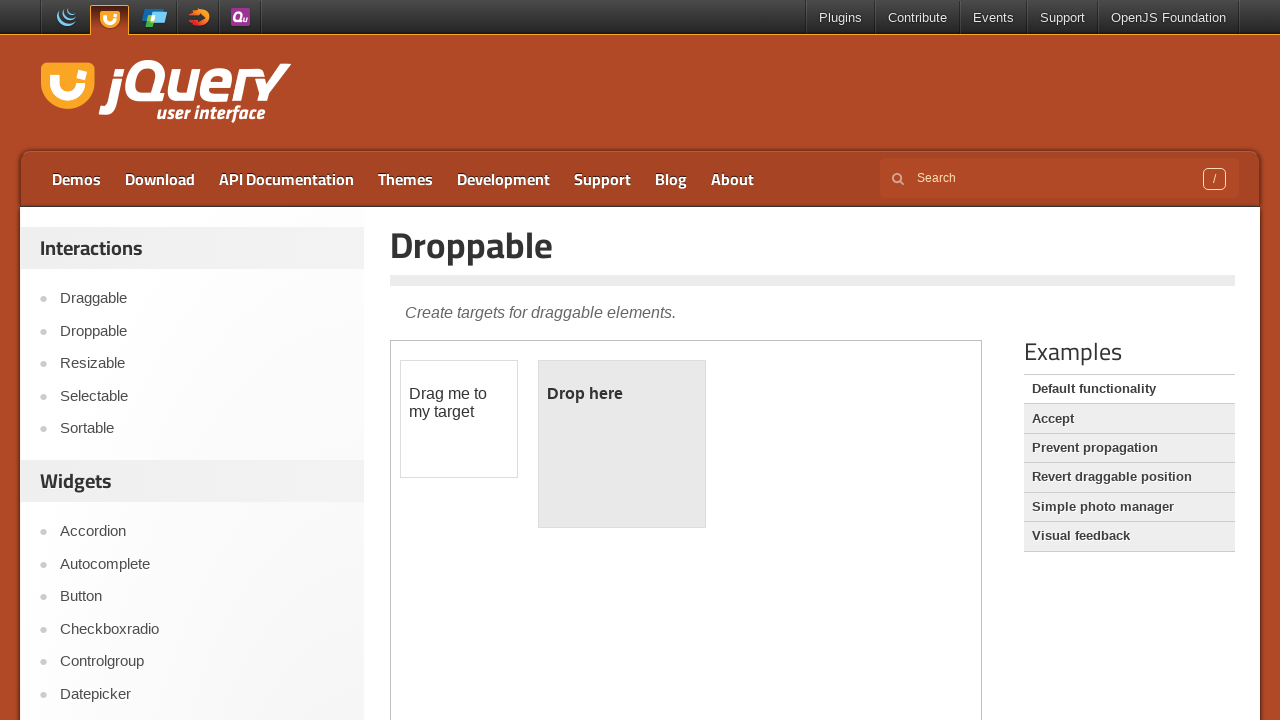

Located demo iframe for jQuery UI droppable test
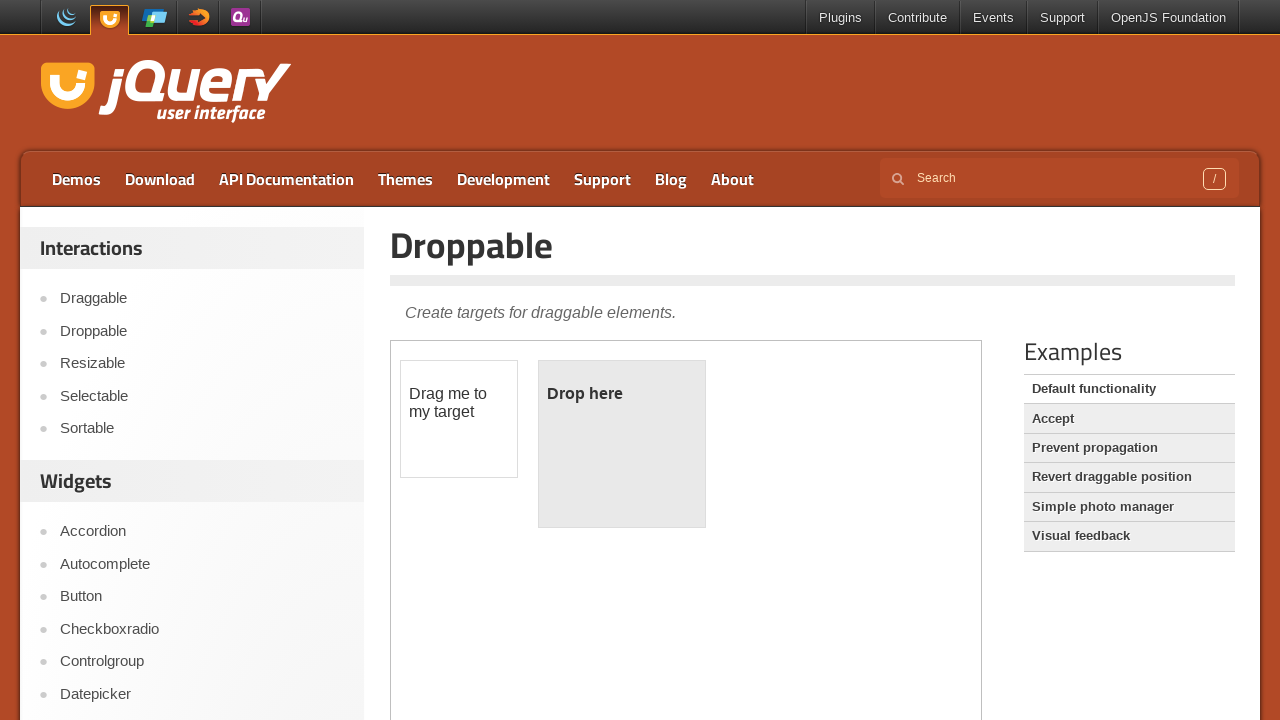

Located draggable element within iframe
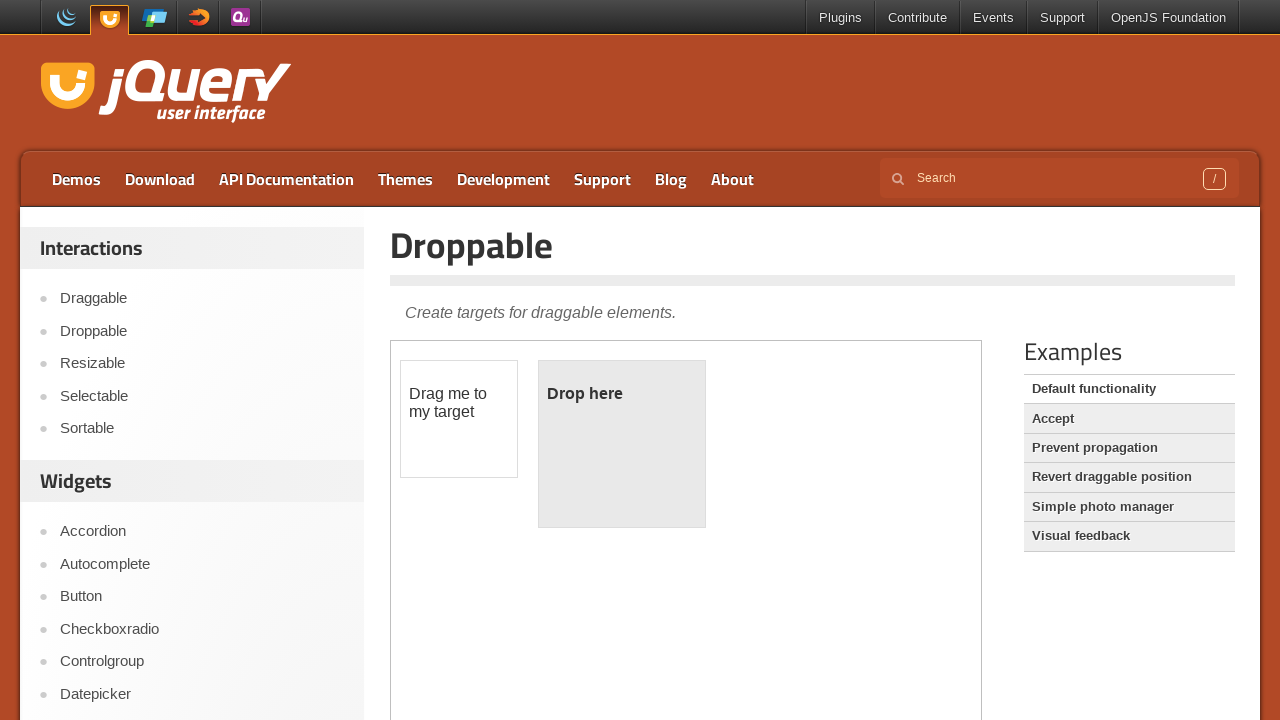

Located droppable target element within iframe
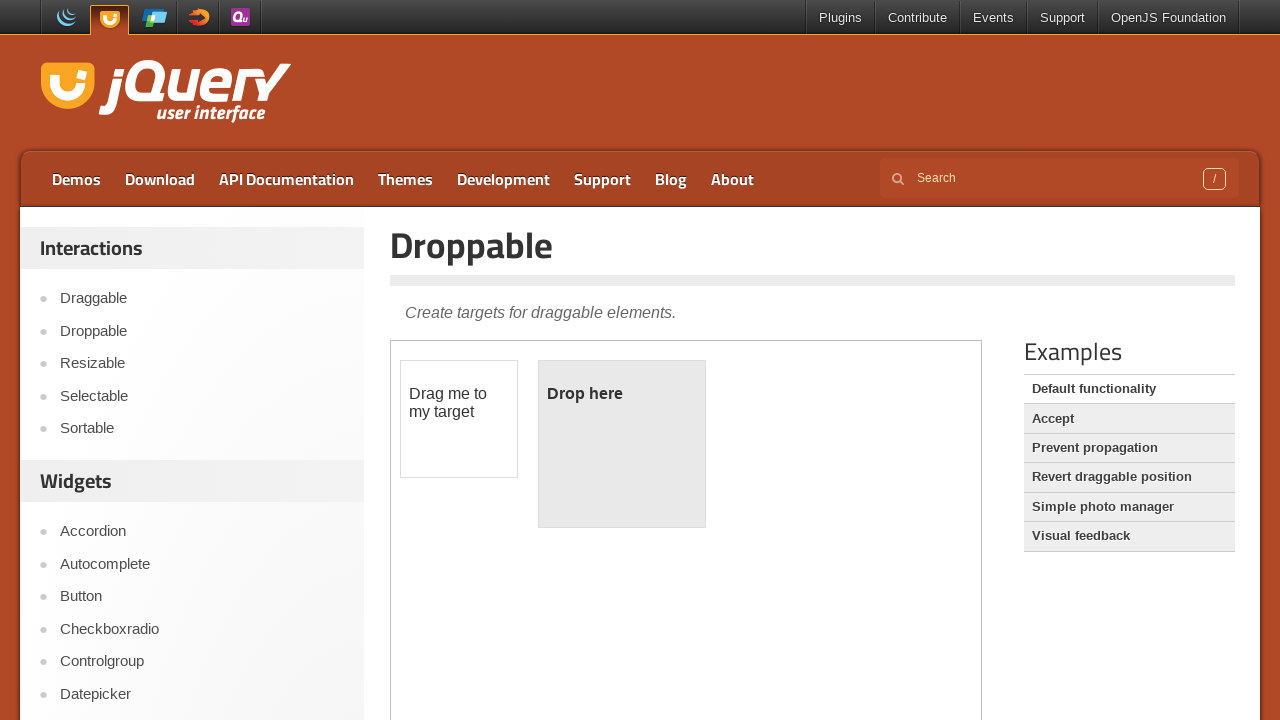

Dragged draggable element and dropped it onto droppable target at (622, 444)
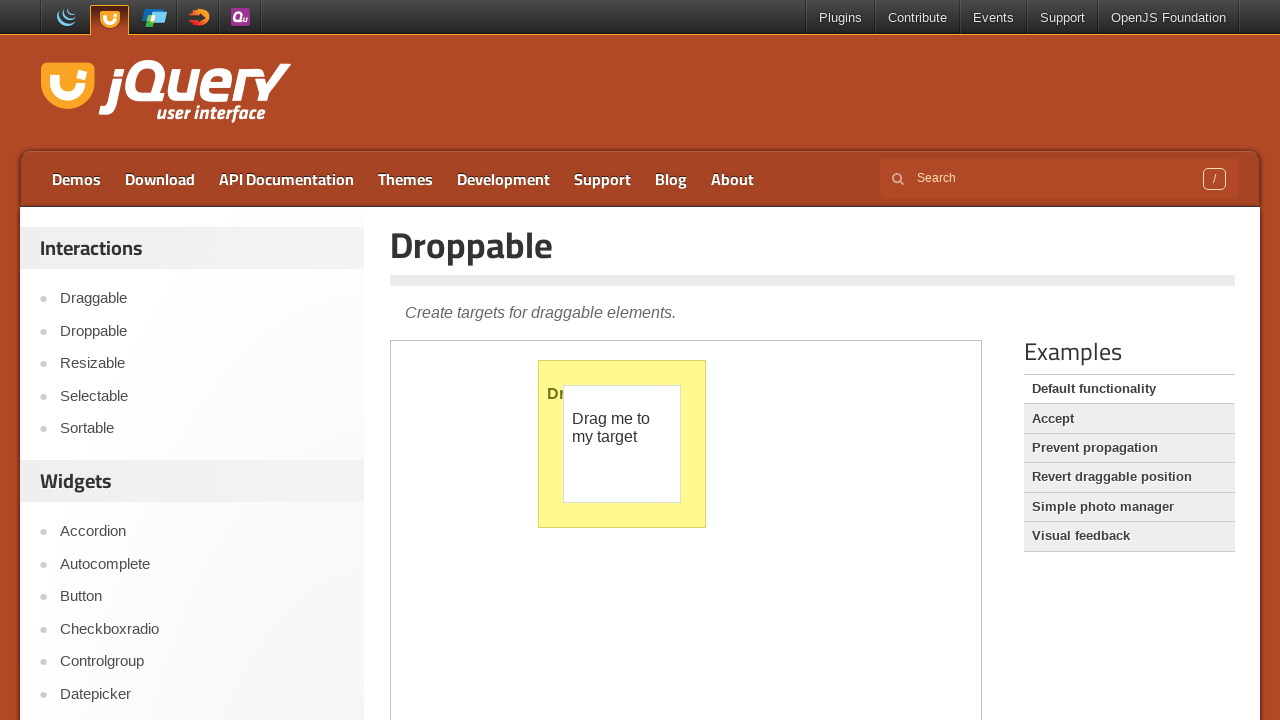

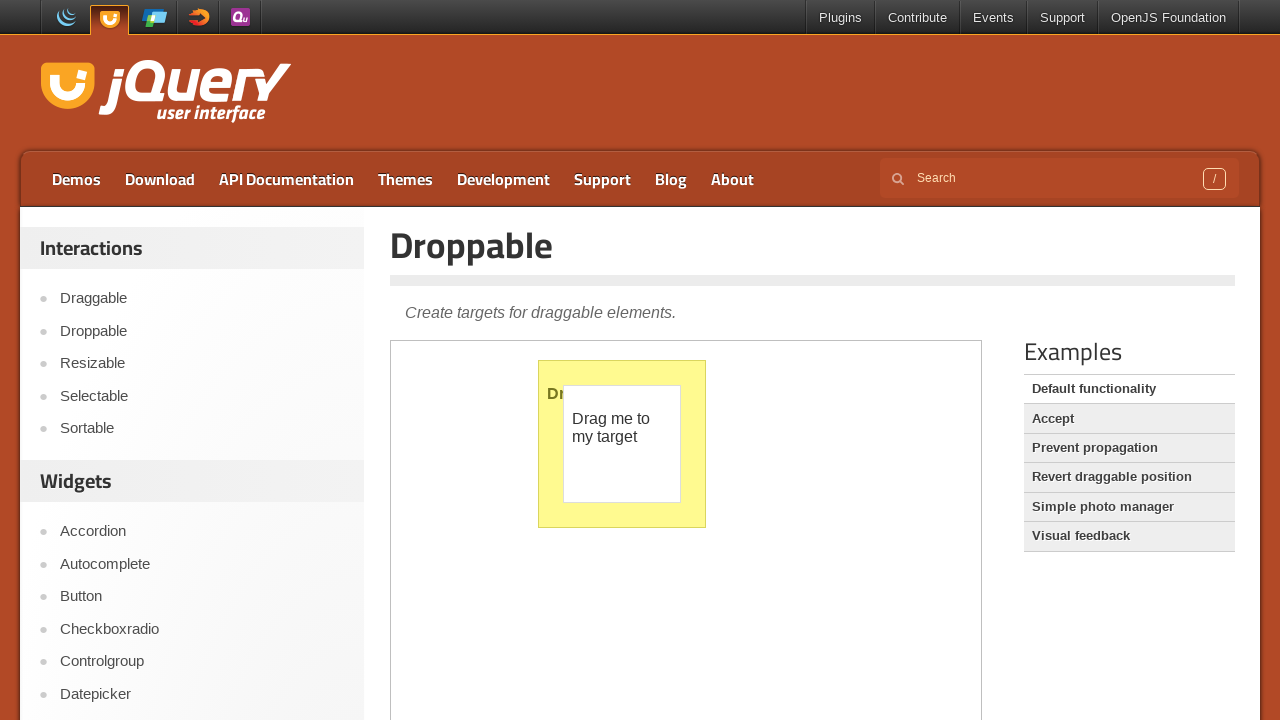